Navigates to the SEFAZ Ceará MFE informativos page and verifies that the page loads correctly with the expected title and that publication posts are displayed with their dates, titles, and descriptions.

Starting URL: https://www.sefaz.ce.gov.br/category/informativos-mfe/

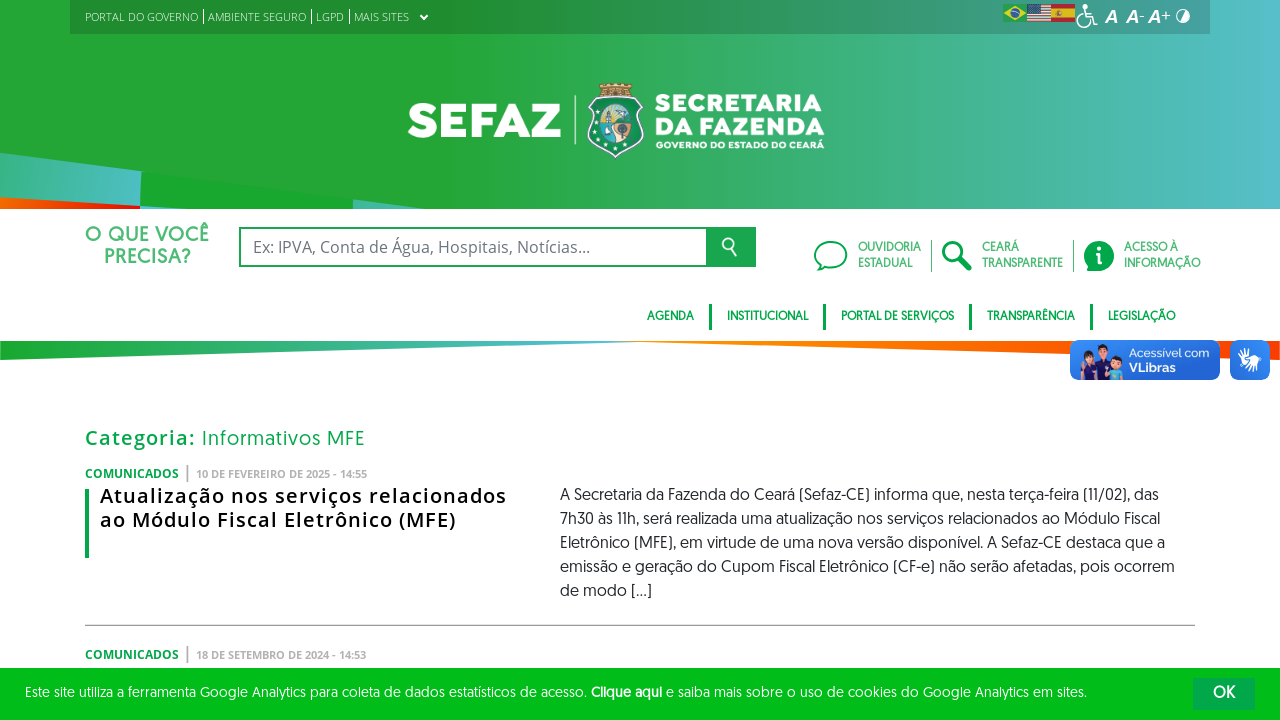

Verified page title is 'Arquivos Informativos MFE - Secretaria da Fazenda'
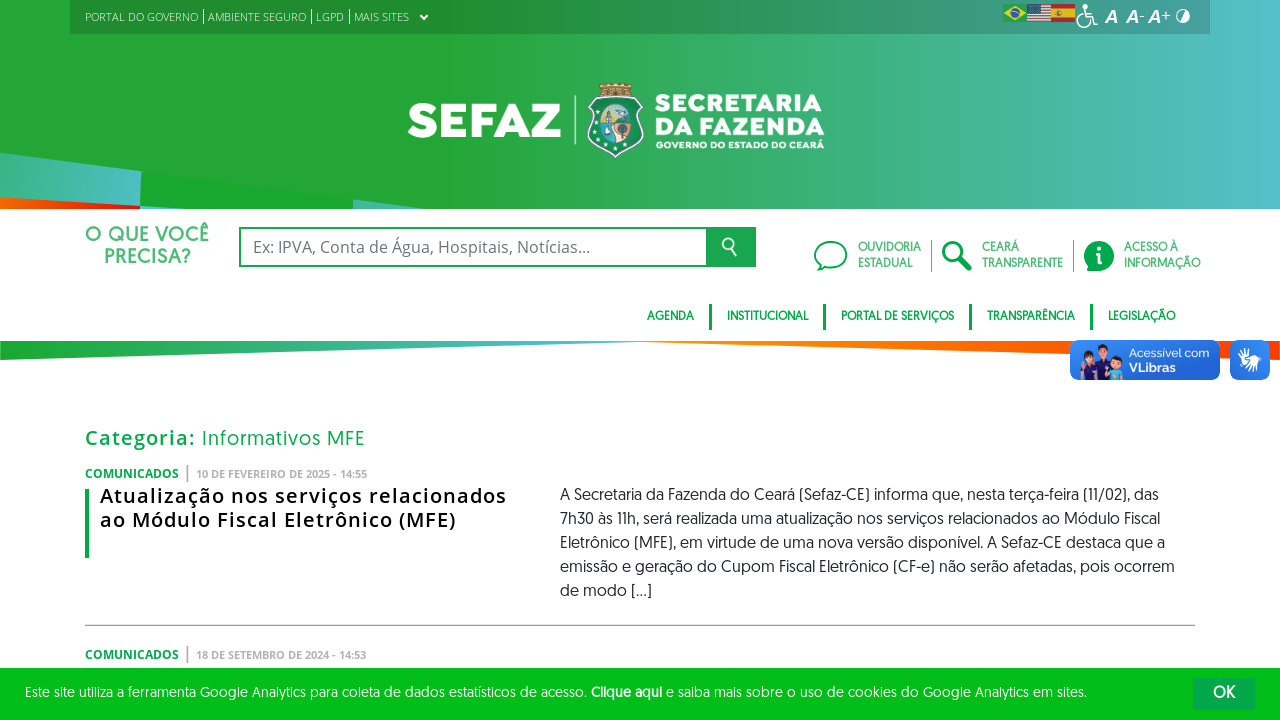

Post items loaded on the page
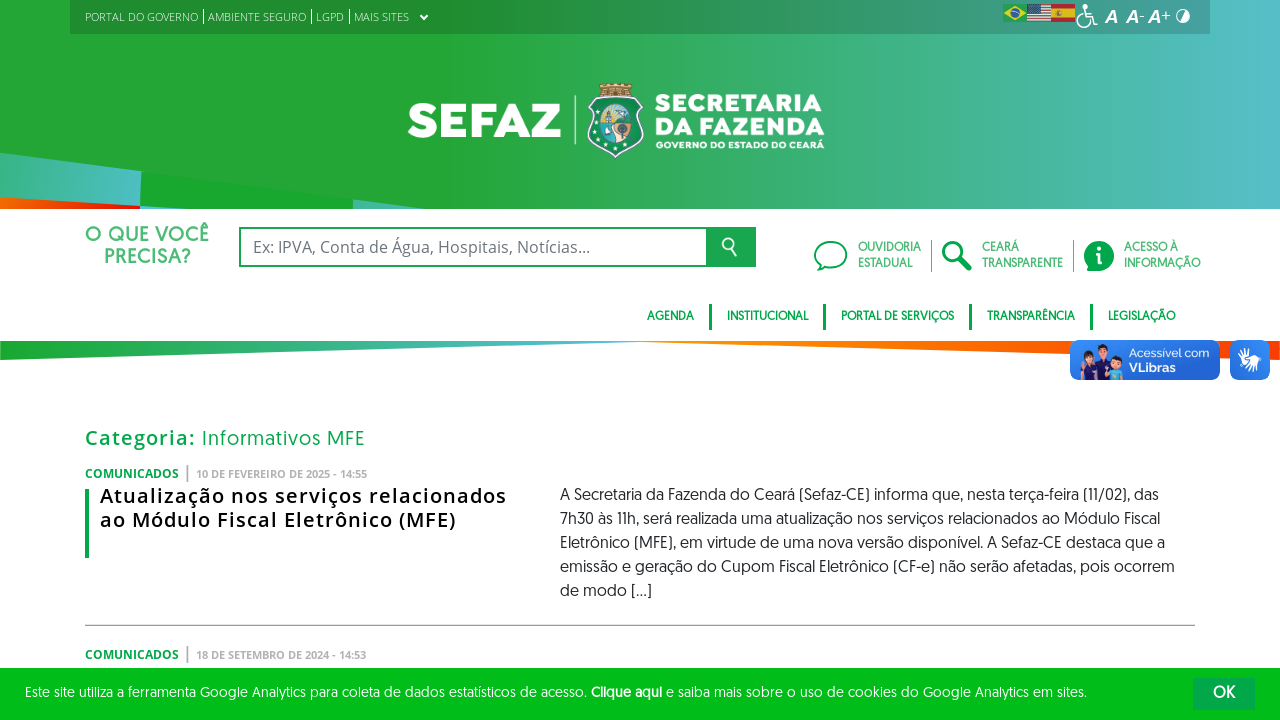

Verified that 10 posts are present on the page
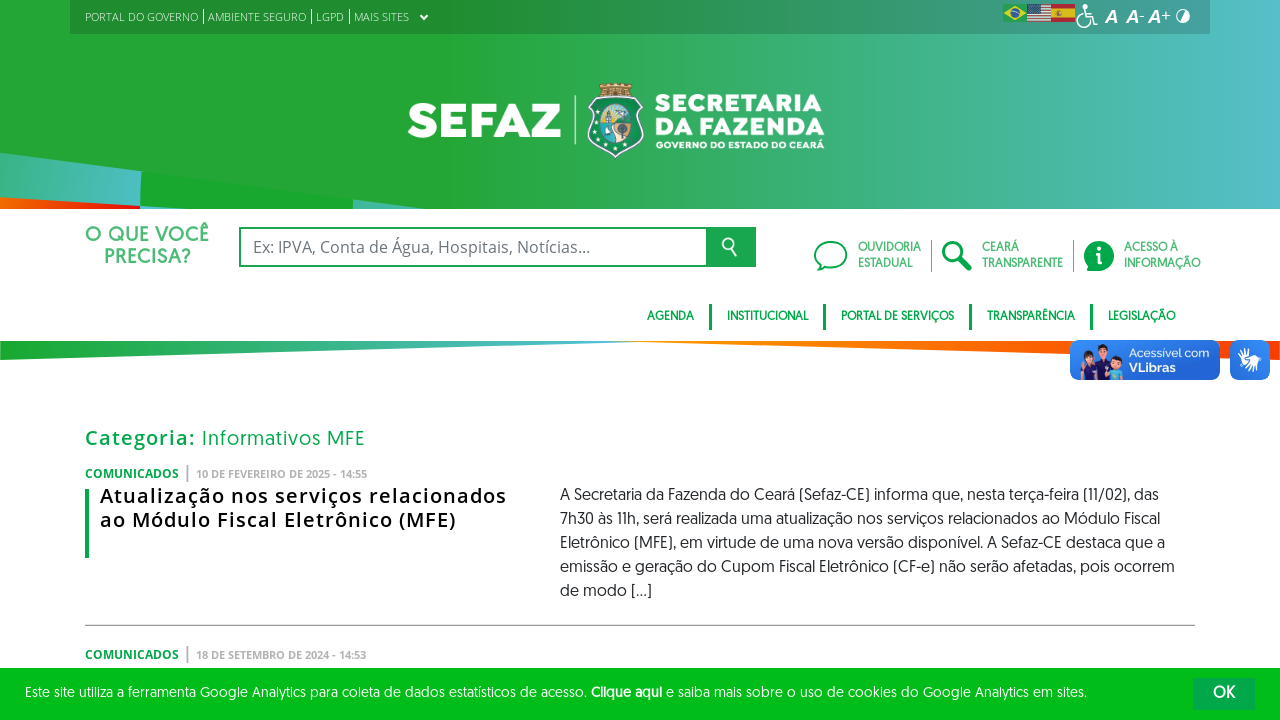

First post date element is present
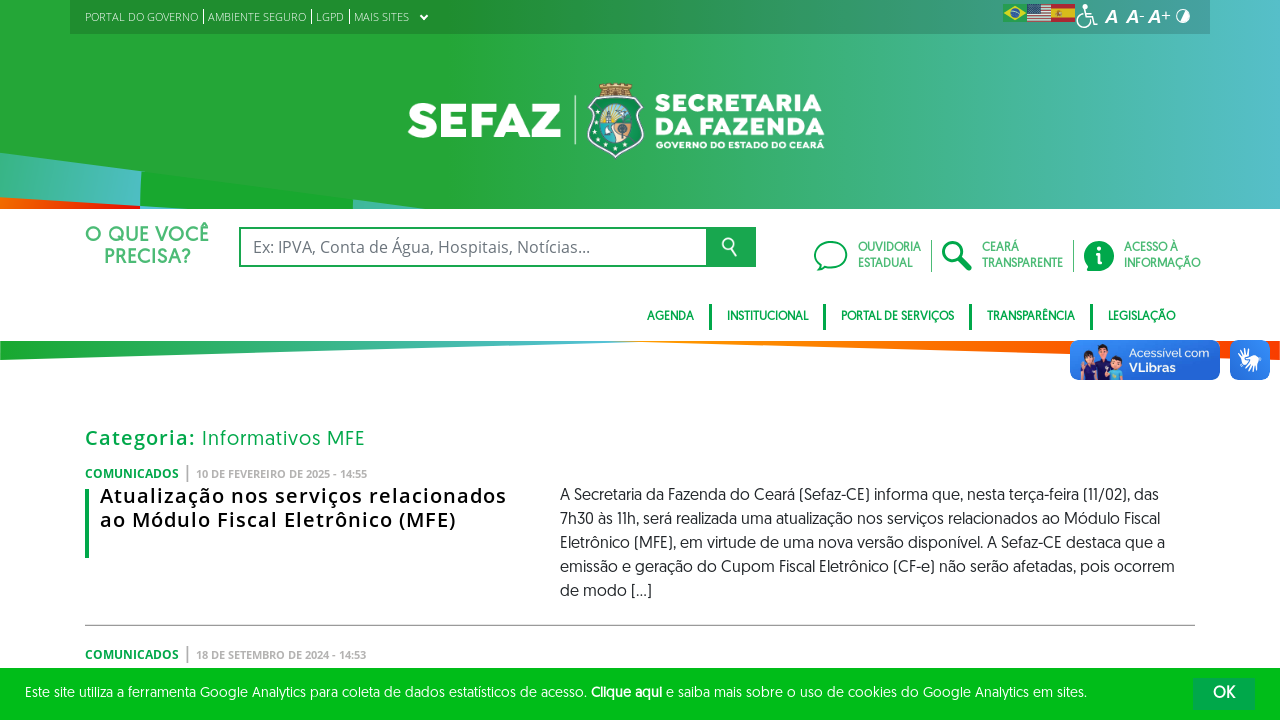

First post excerpt element is present
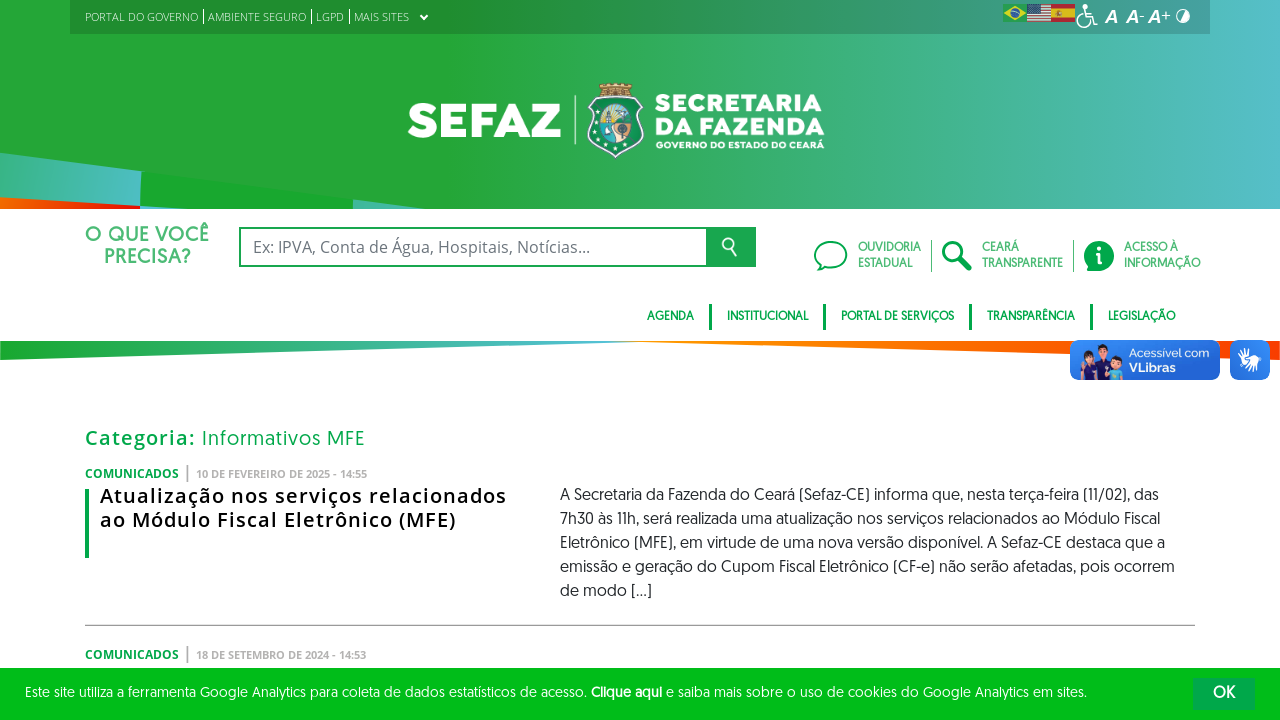

First post title element is present
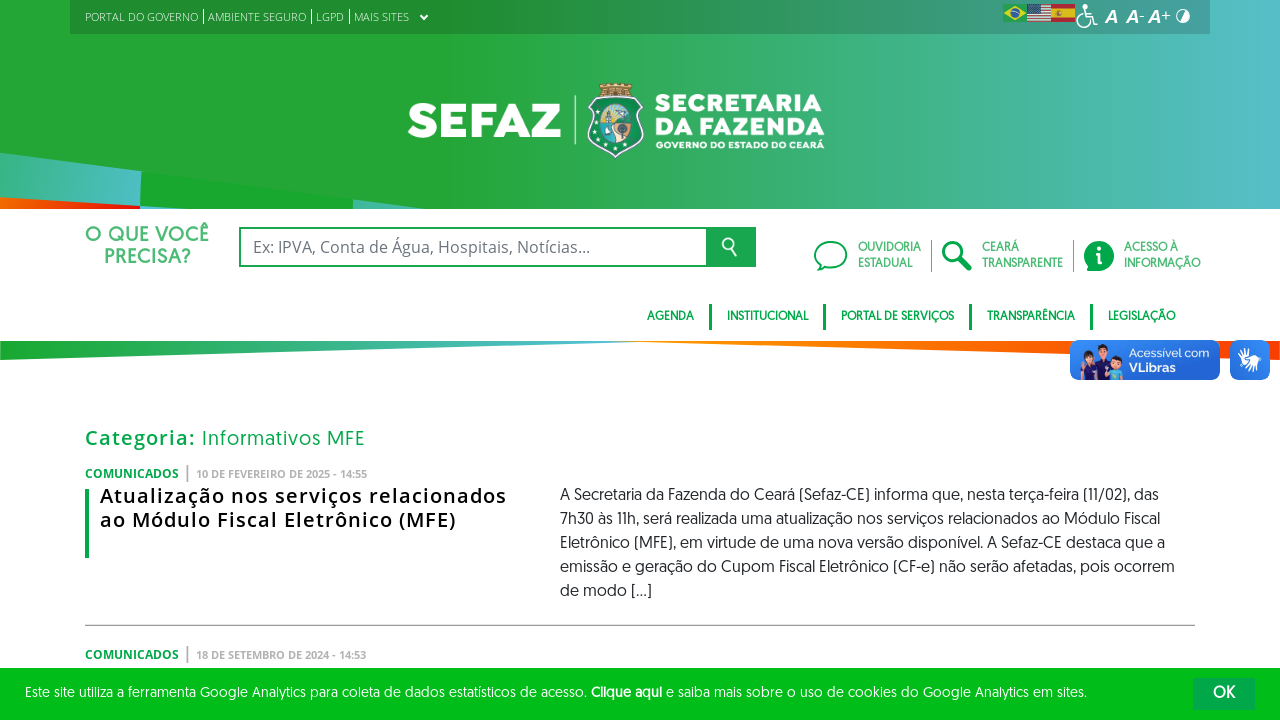

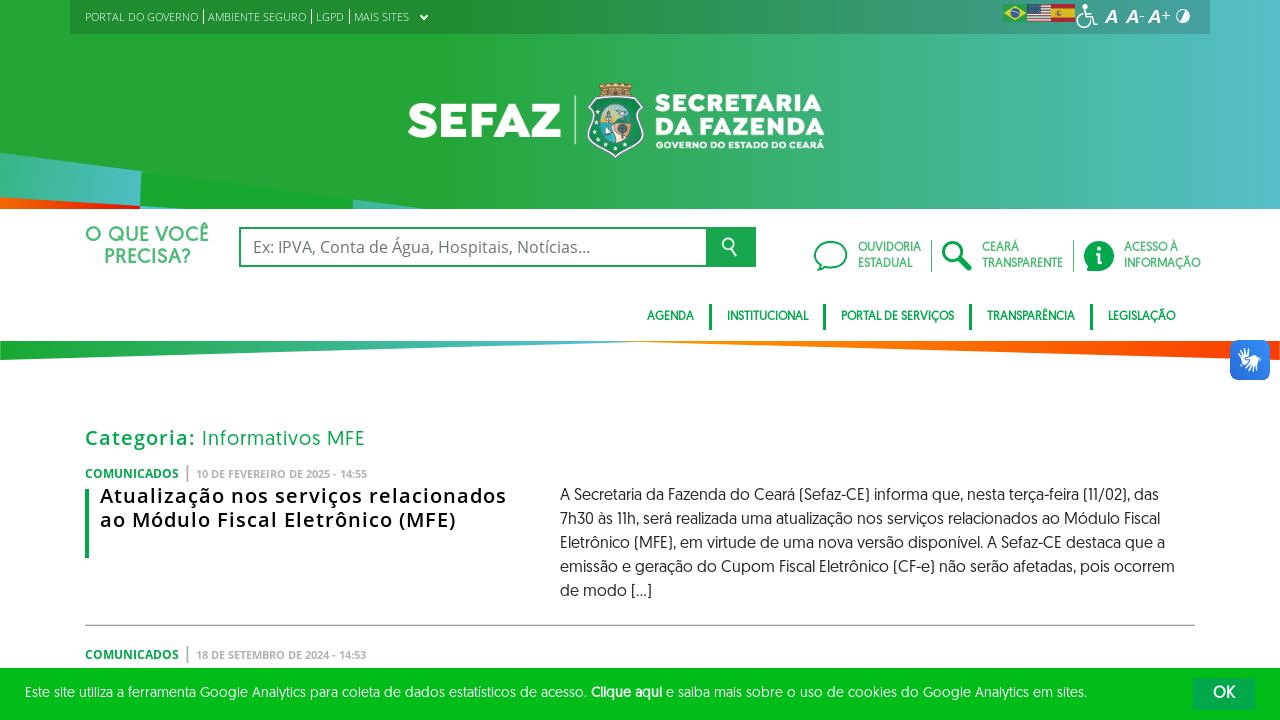